Tests that editing mode for a todo item is not persisted when opening a new tab by adding a todo, entering edit mode, then checking a new tab doesn't show the todo in edit mode.

Starting URL: https://todomvc.com/examples/typescript-angular/#/

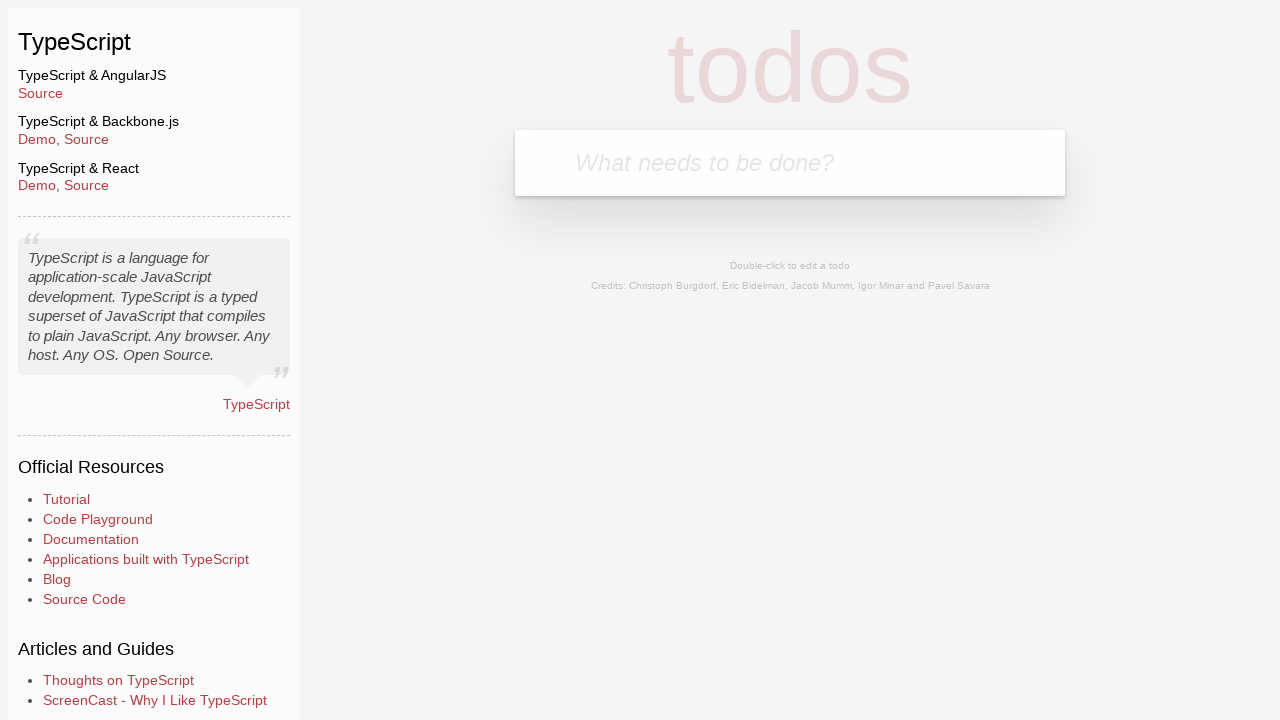

Filled new todo input with 'Example' on .new-todo
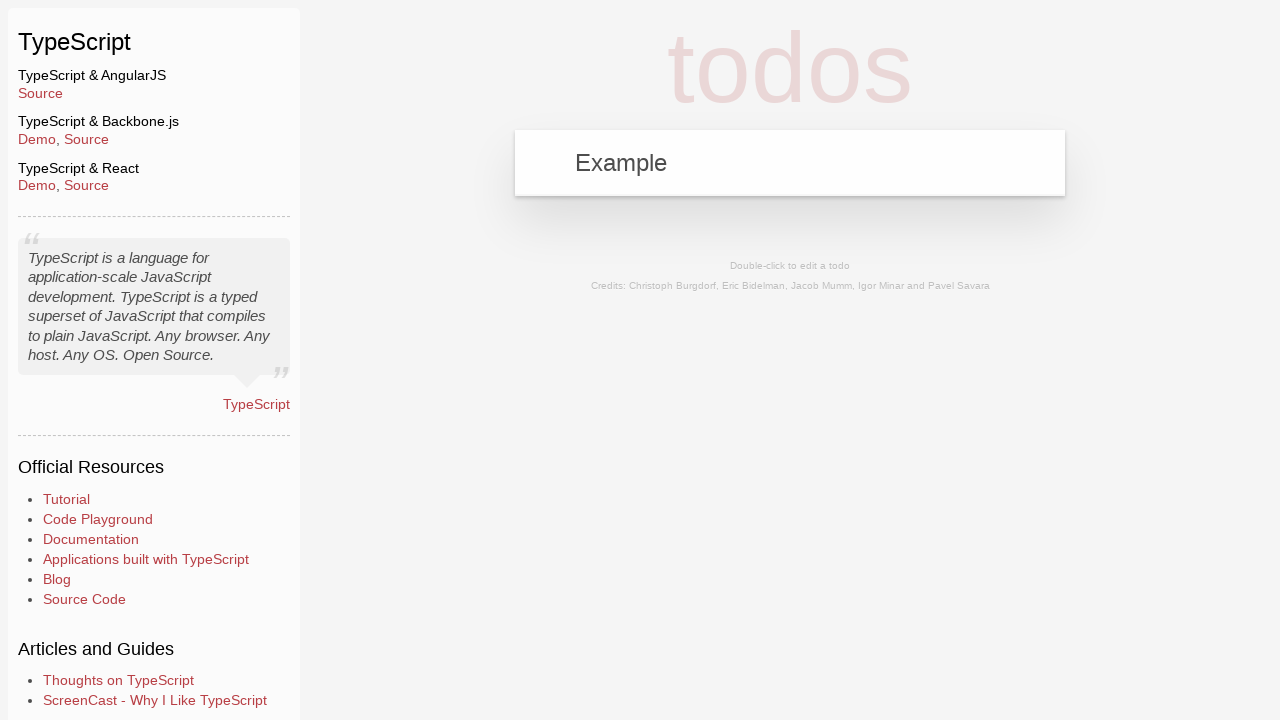

Pressed Enter to add the todo item on .new-todo
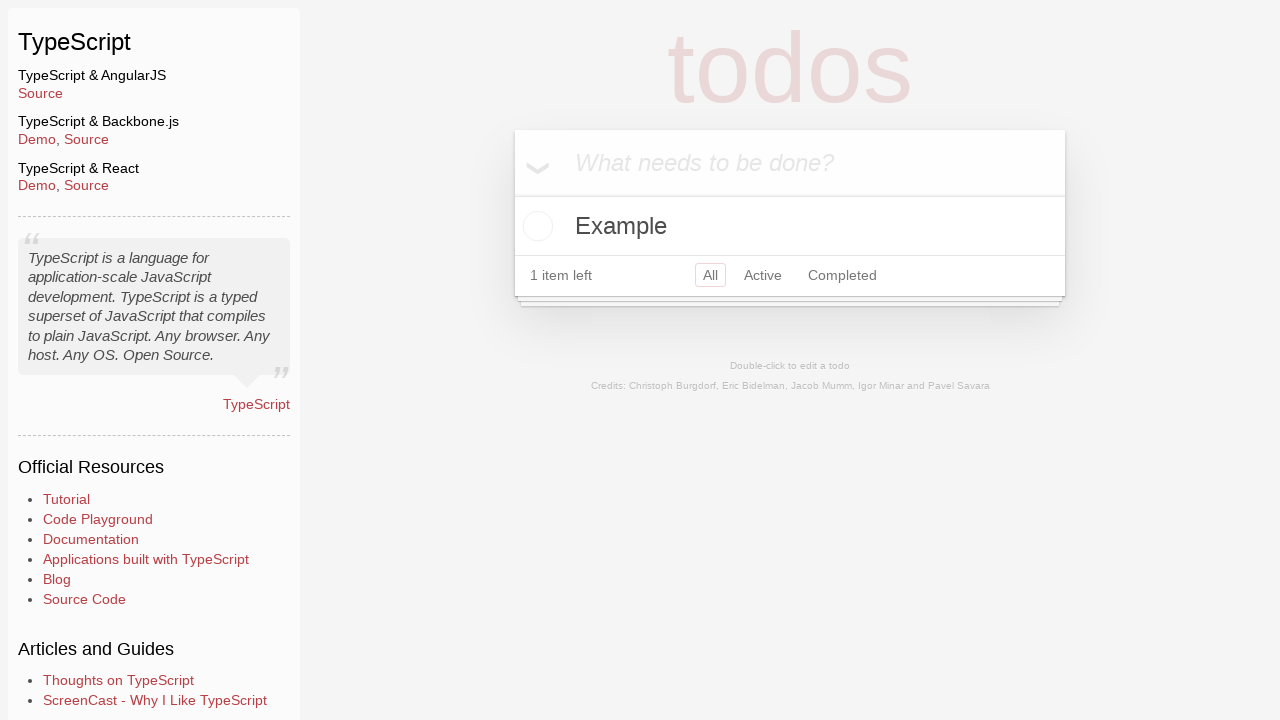

Double-clicked todo item to enter edit mode at (790, 226) on text=Example
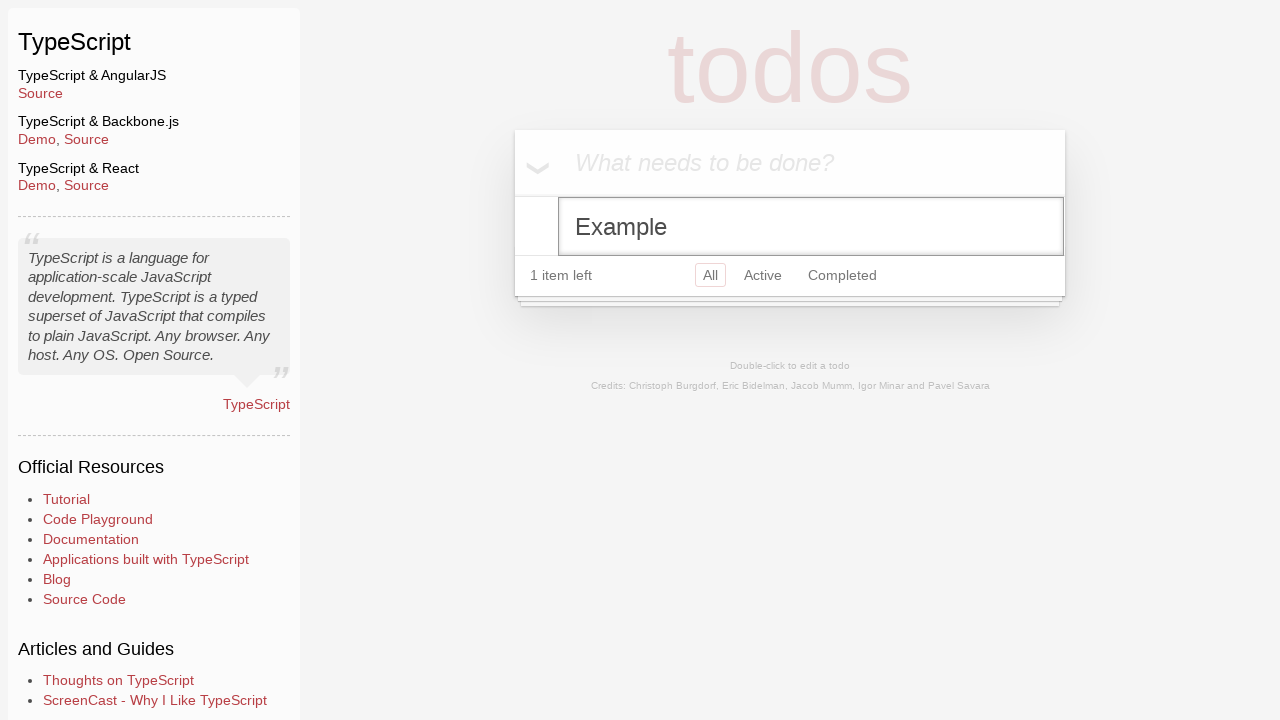

Opened a new tab
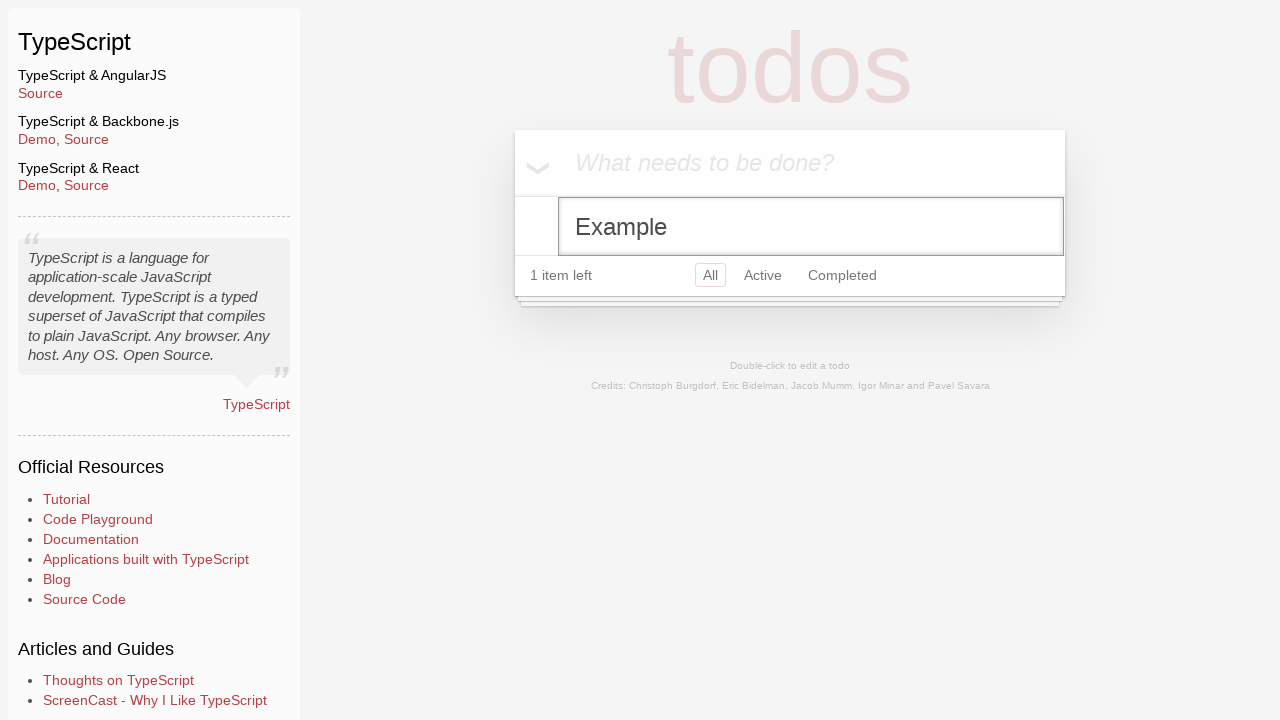

Navigated new tab to TodoMVC app
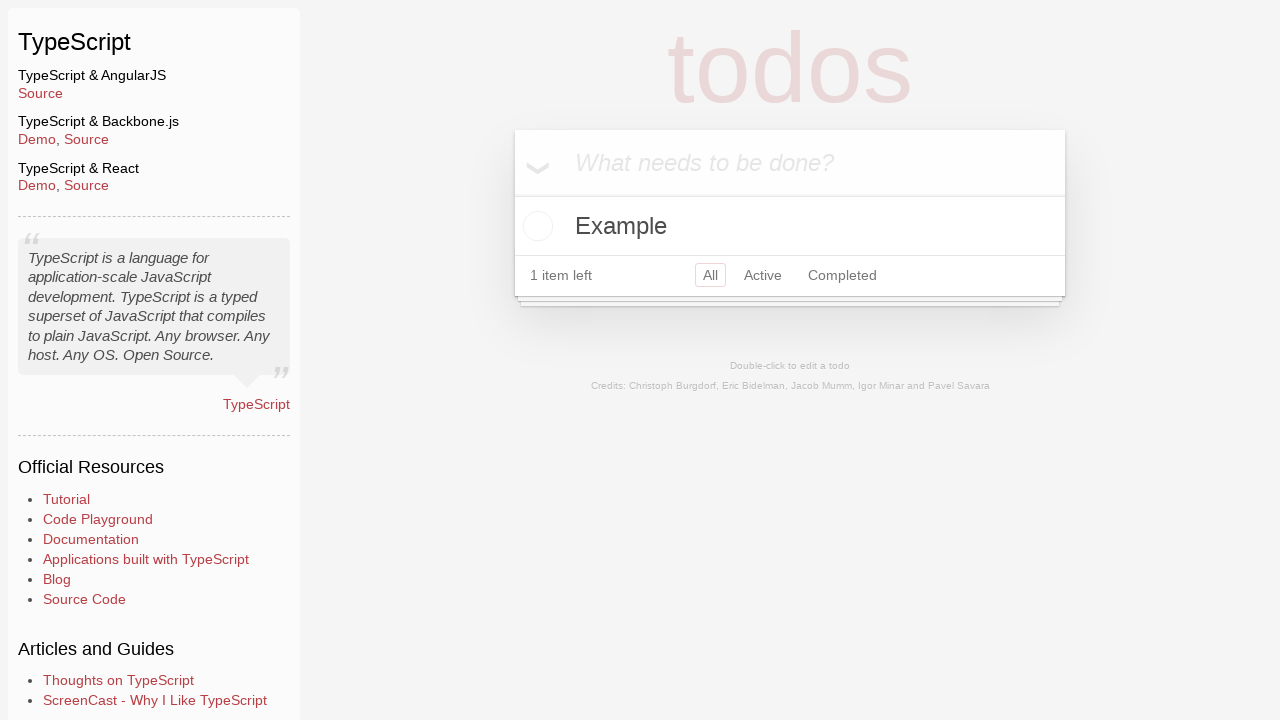

Todo list loaded in new tab
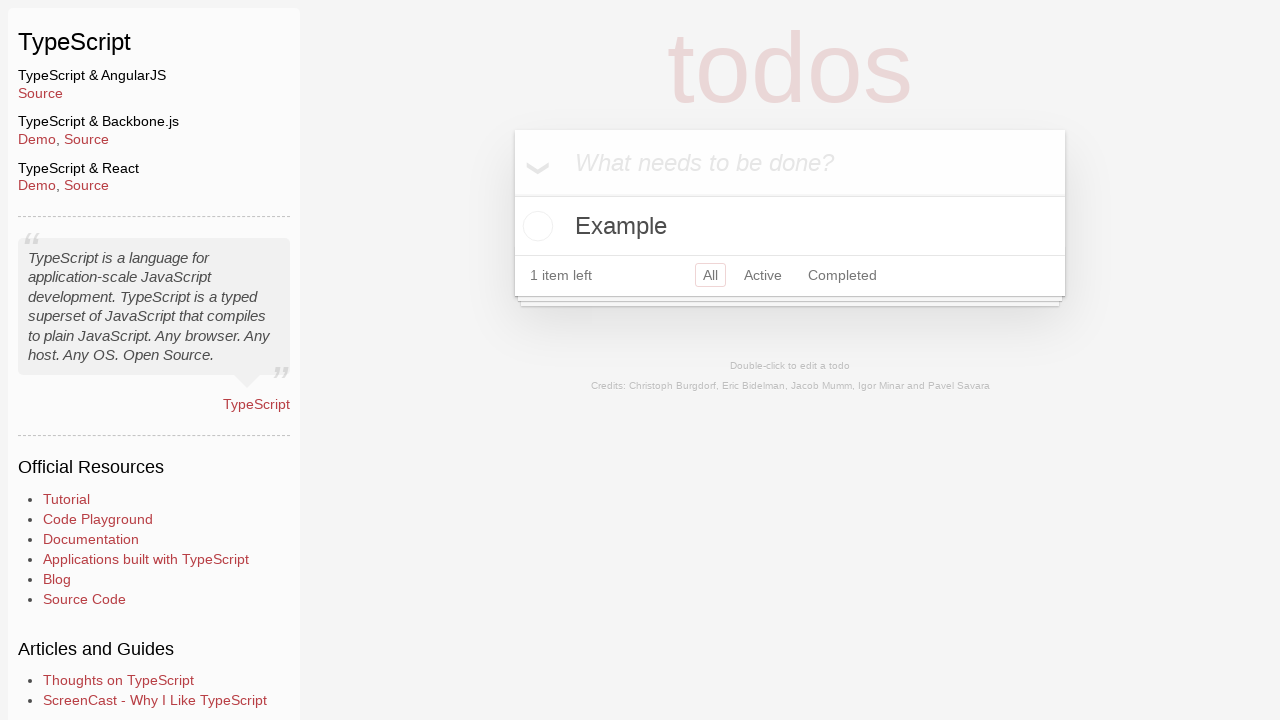

Counted editing mode items in new tab: 0
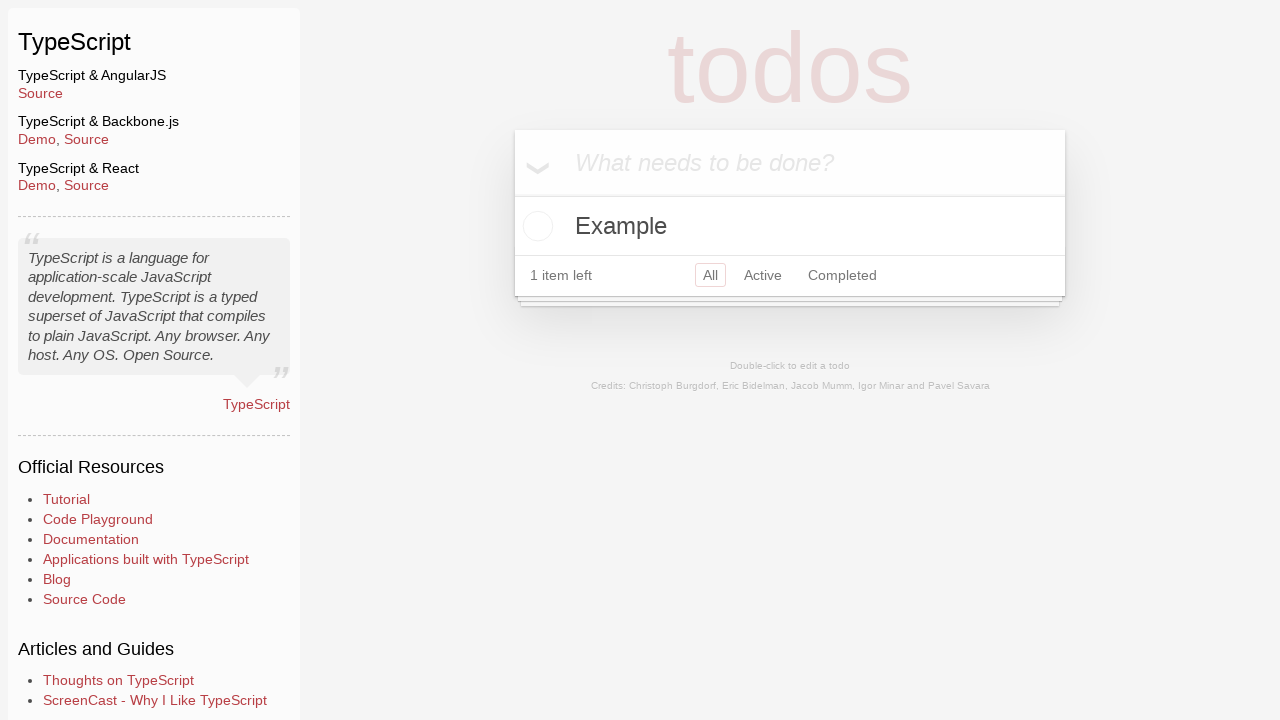

Verified no todo item is in editing mode in new tab
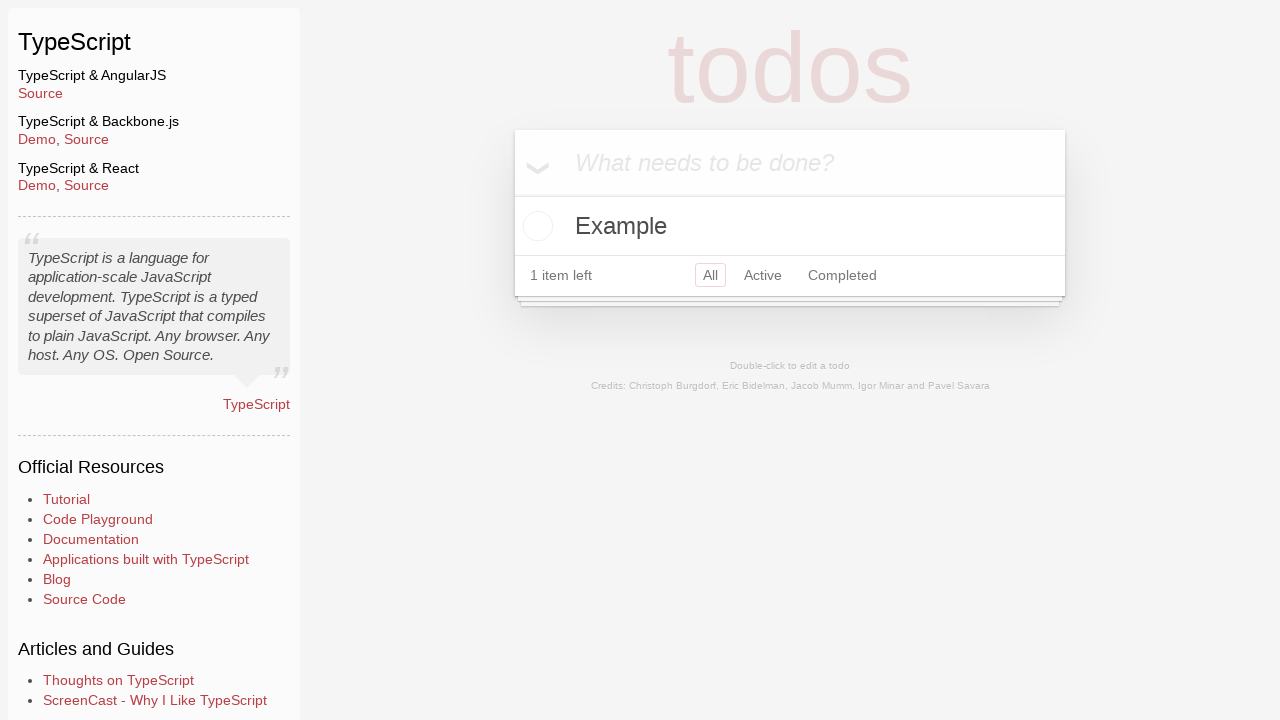

Closed the new tab
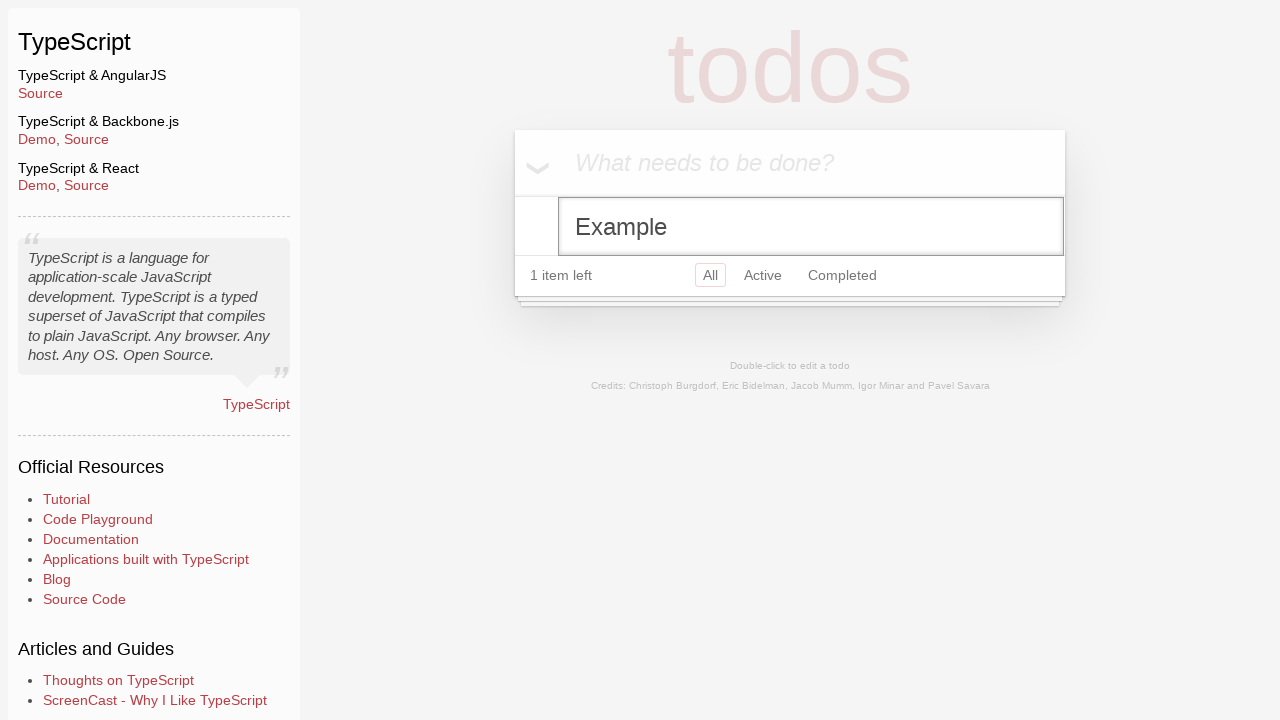

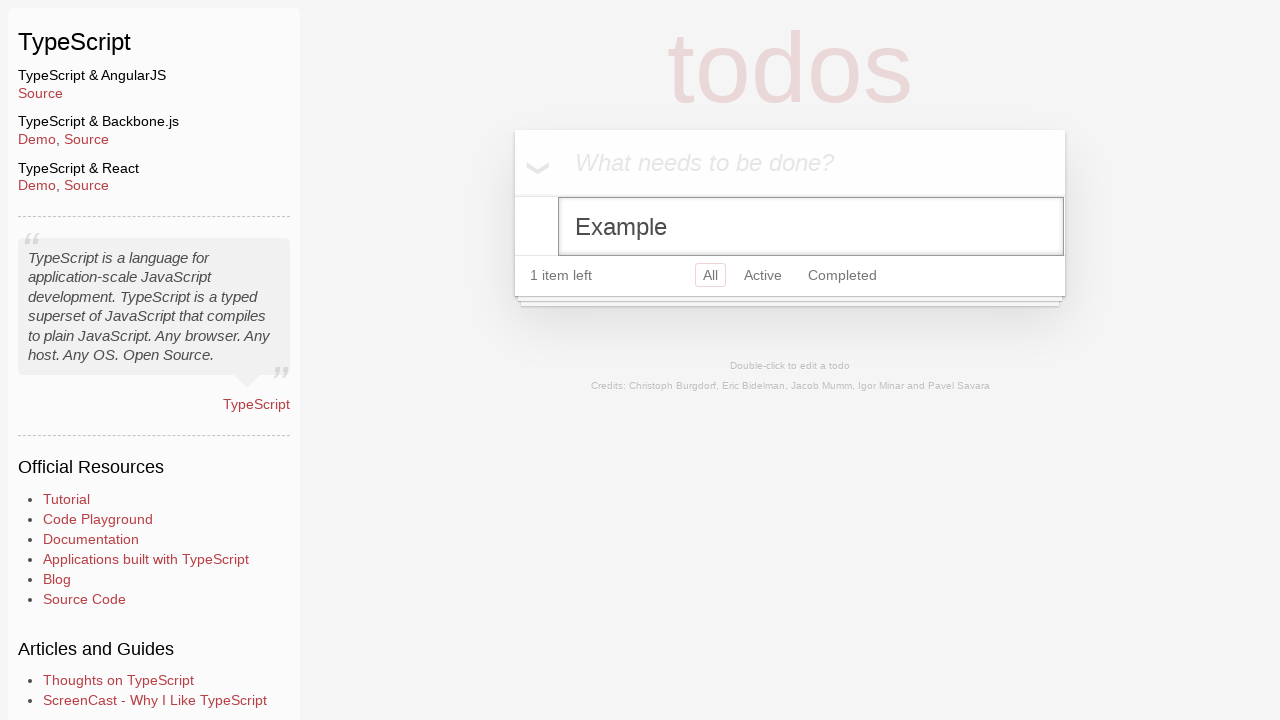